Tests the Contact Us form submission with empty email field.

Starting URL: https://www.demoblaze.com/

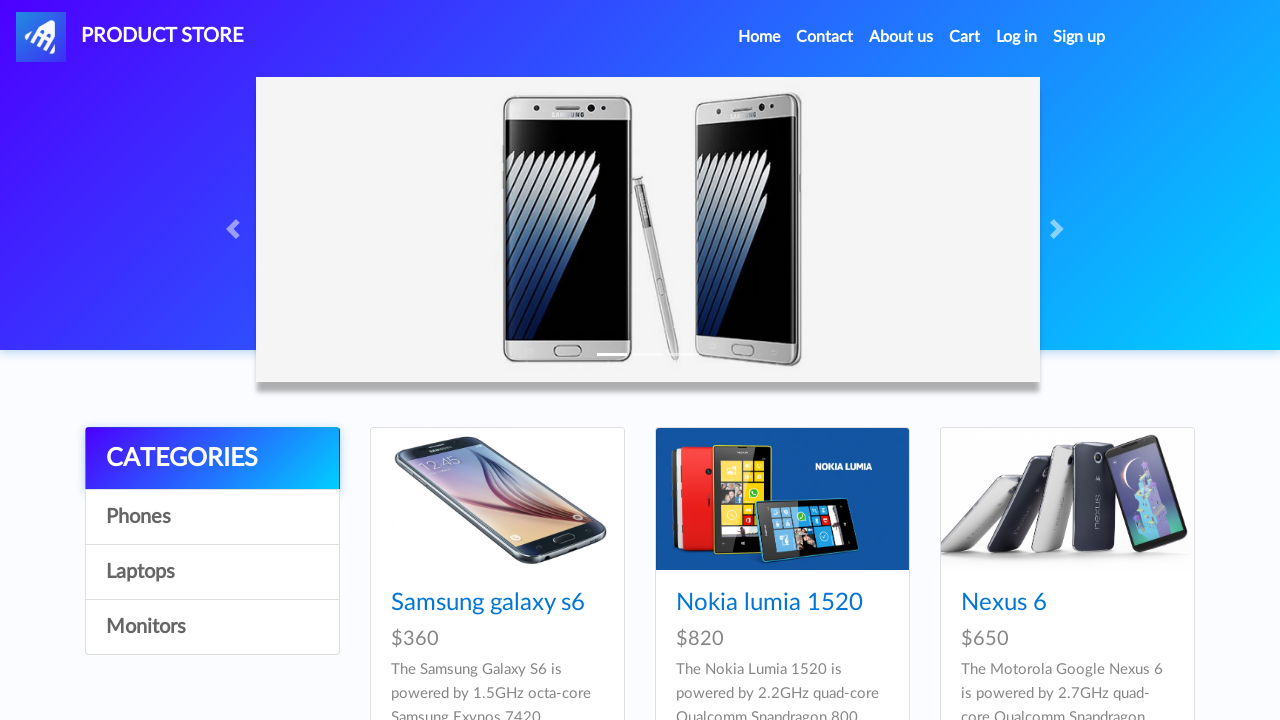

Clicked Contact menu item at (825, 37) on xpath=//a[contains(text(),'Contact')]
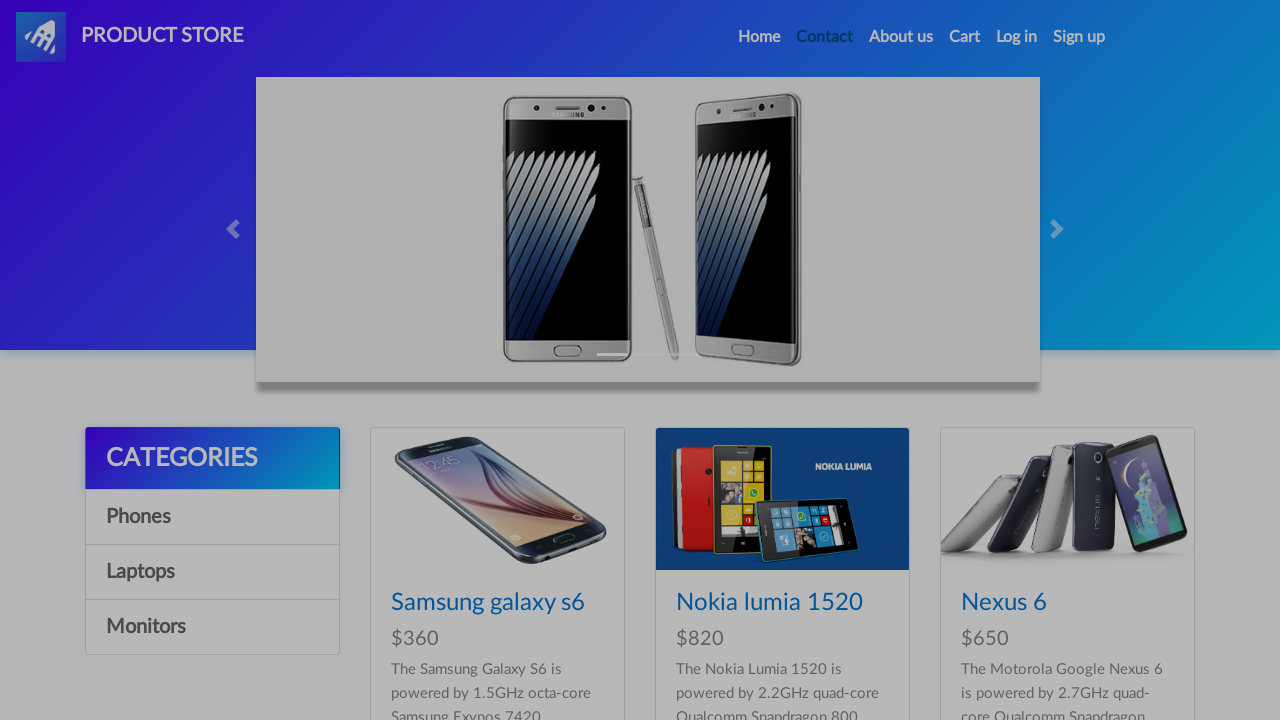

Waited 1000ms for page to load
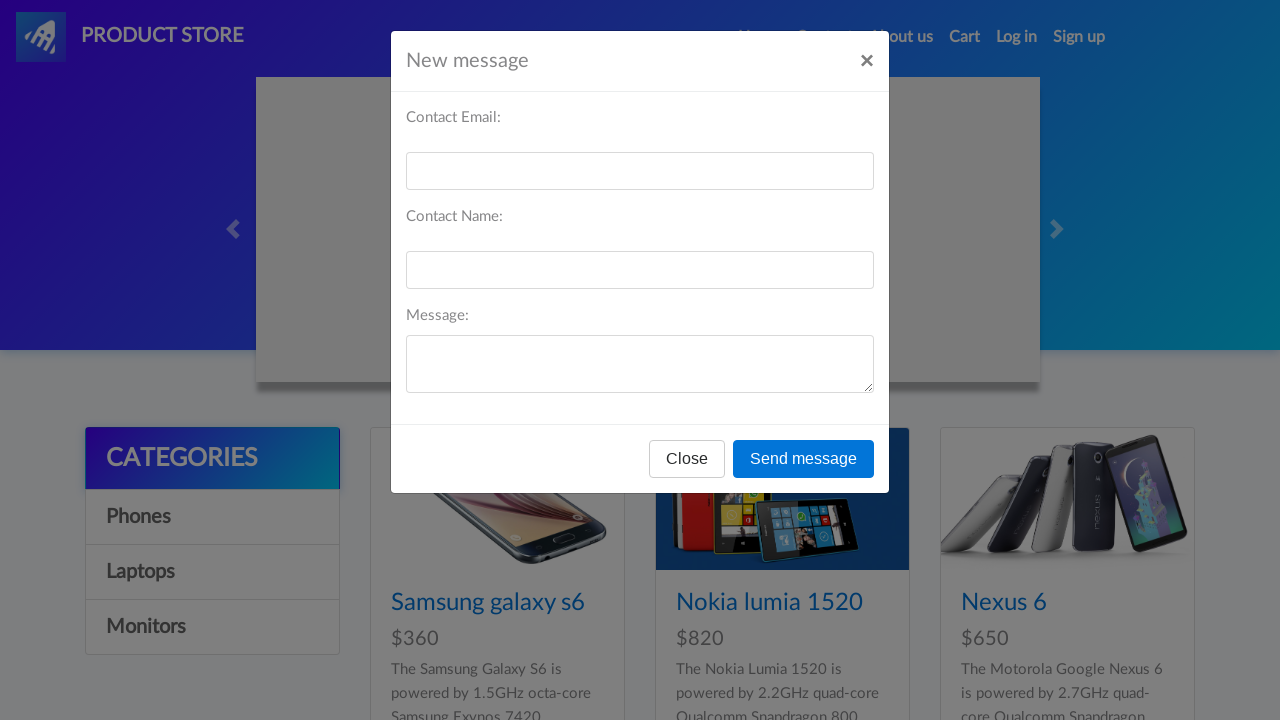

Left email field empty in contact form on #recipient-email
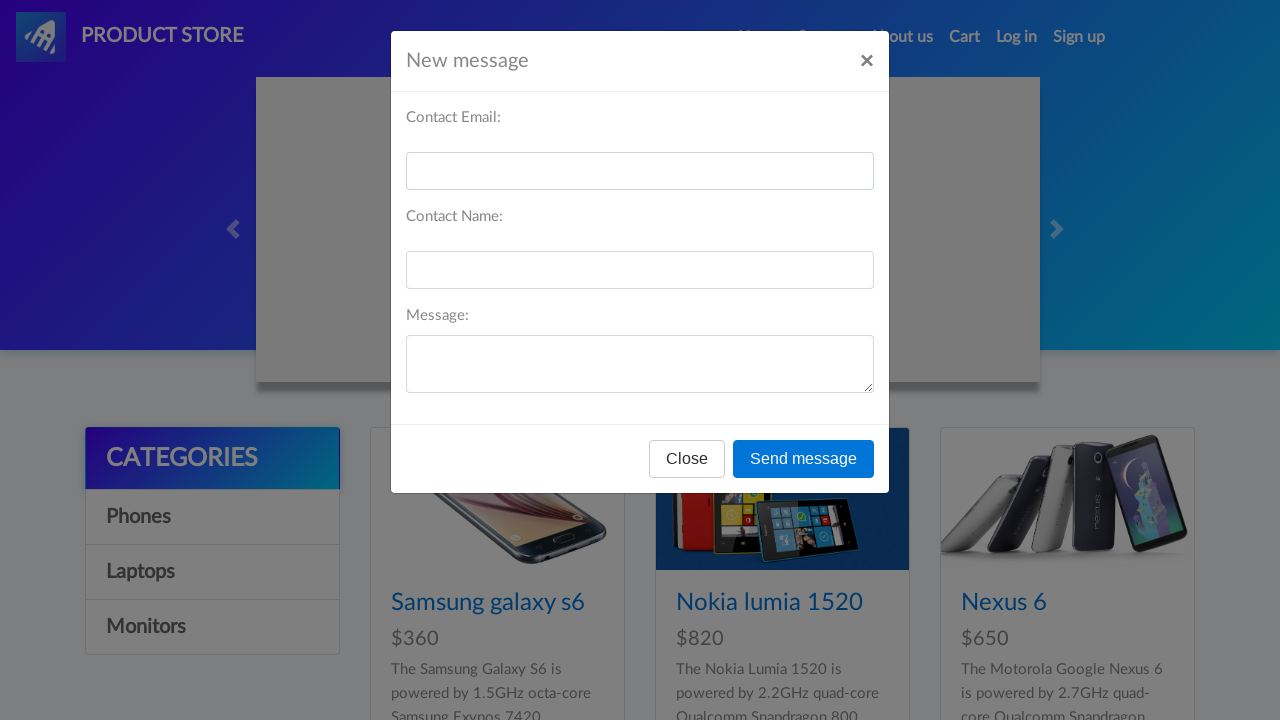

Filled name field with 'Michael Chen' on #recipient-name
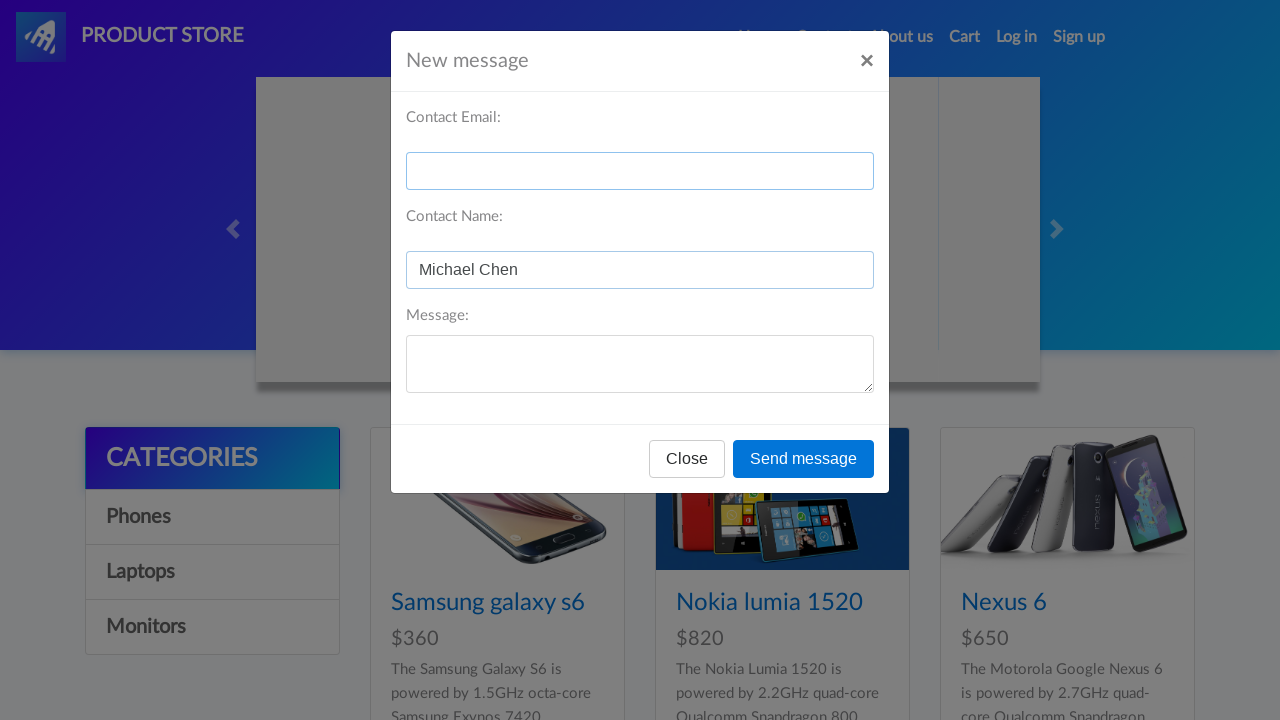

Filled message field with 'Testing contact form functionality' on #message-text
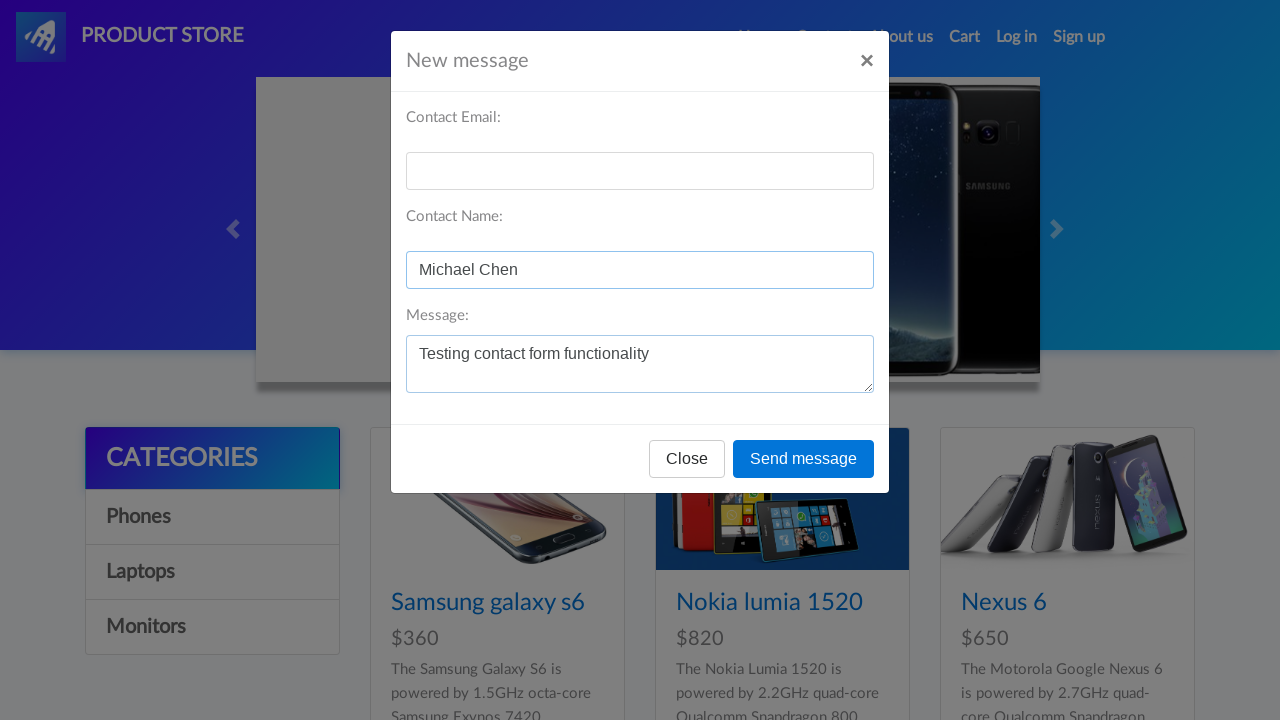

Clicked Send message button at (804, 459) on xpath=//button[contains(text(),'Send message')]
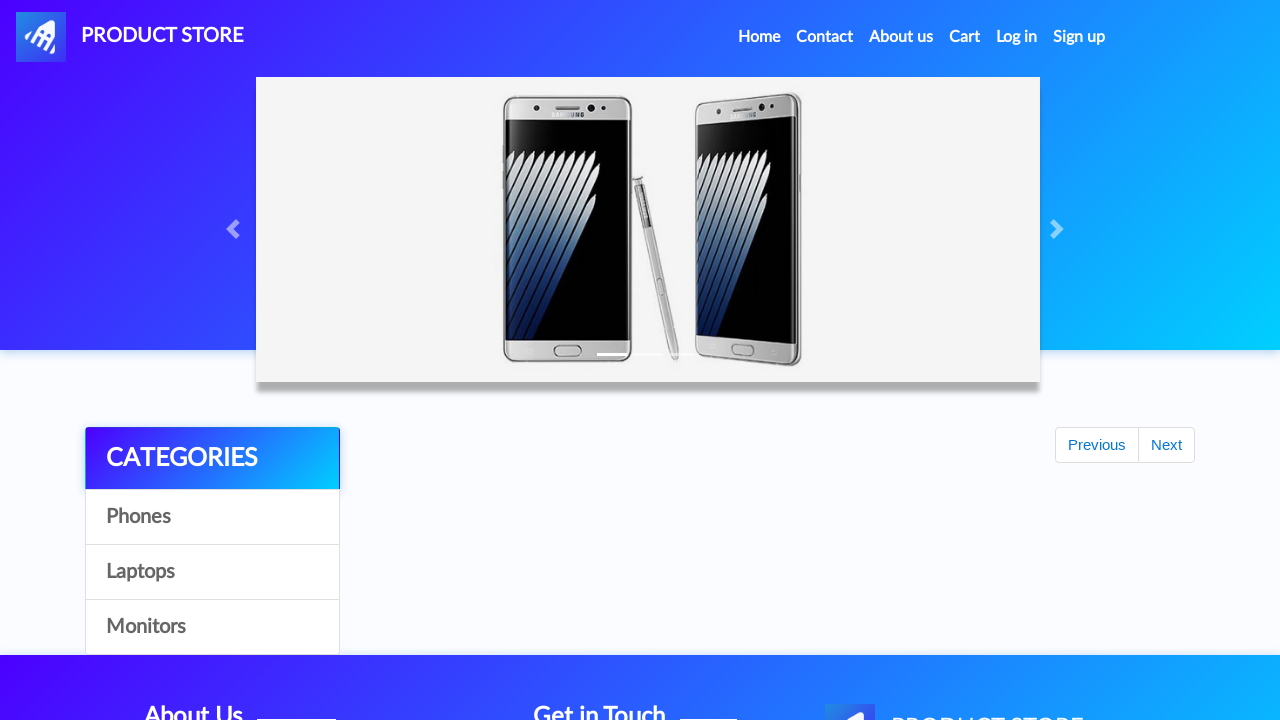

Set up alert dialog handler to accept dialogs
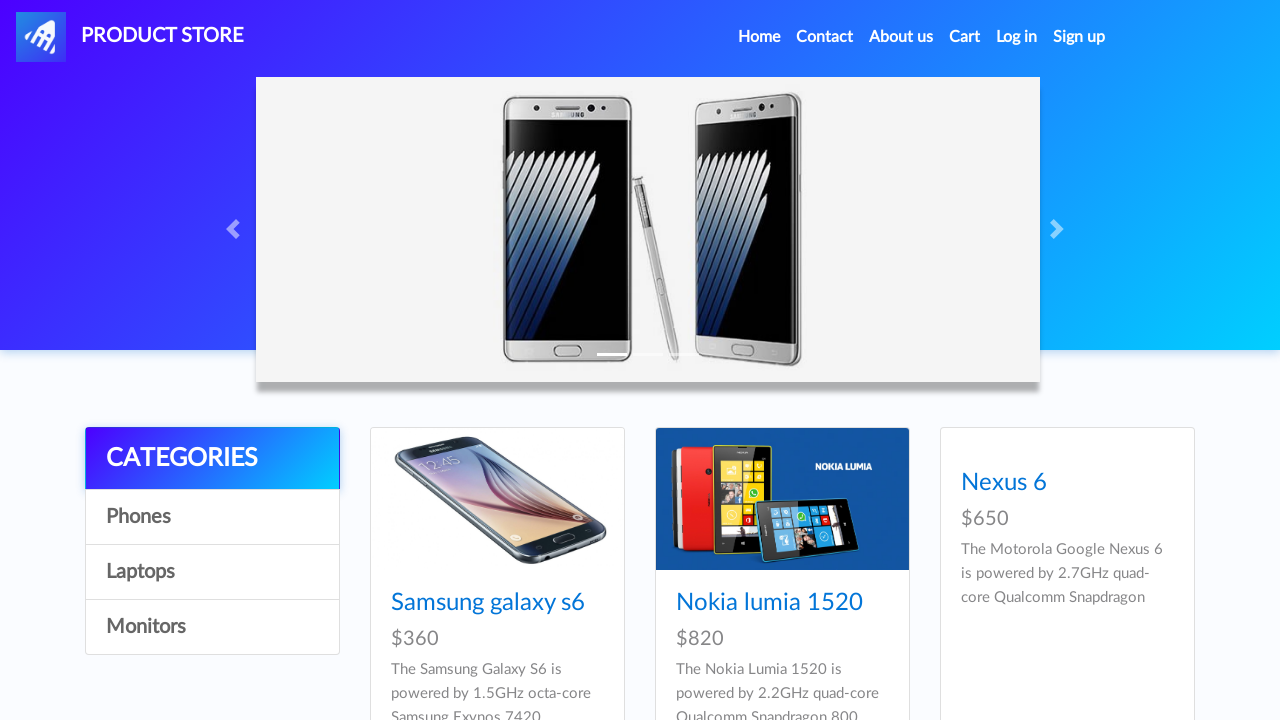

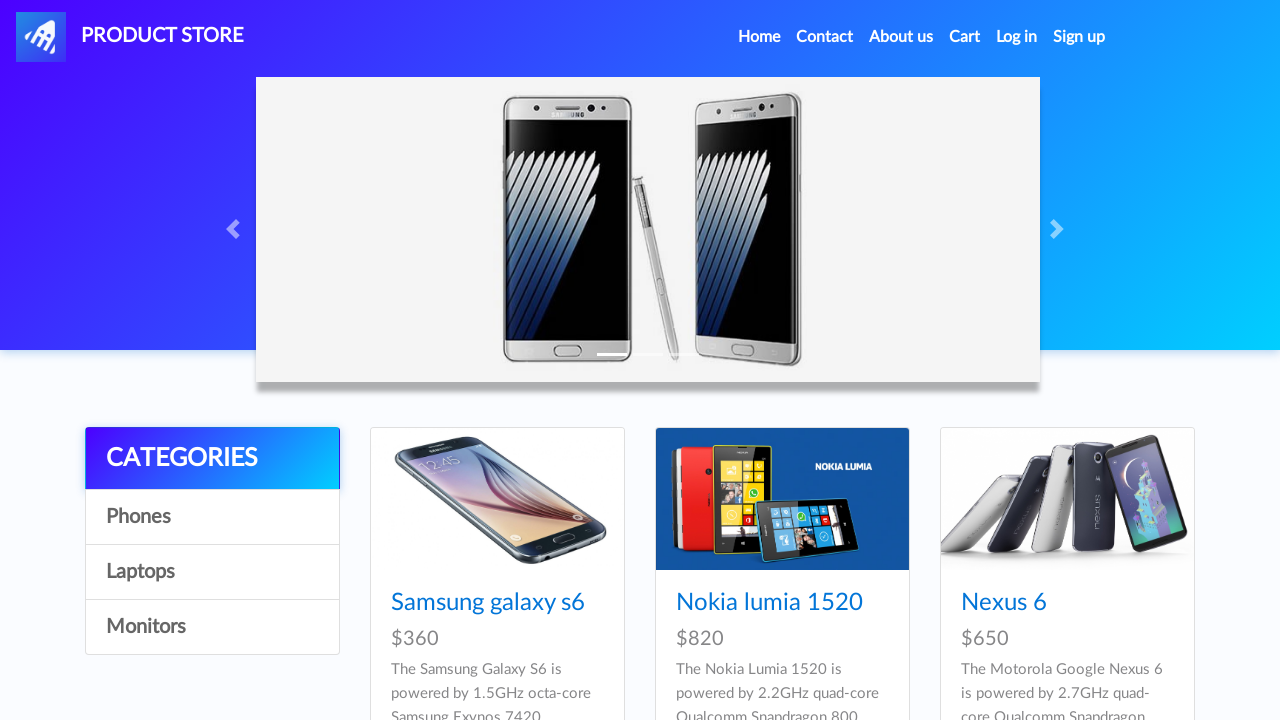